Tests scroll functionality by scrolling to a form element and filling in name and date fields

Starting URL: https://formy-project.herokuapp.com/scroll

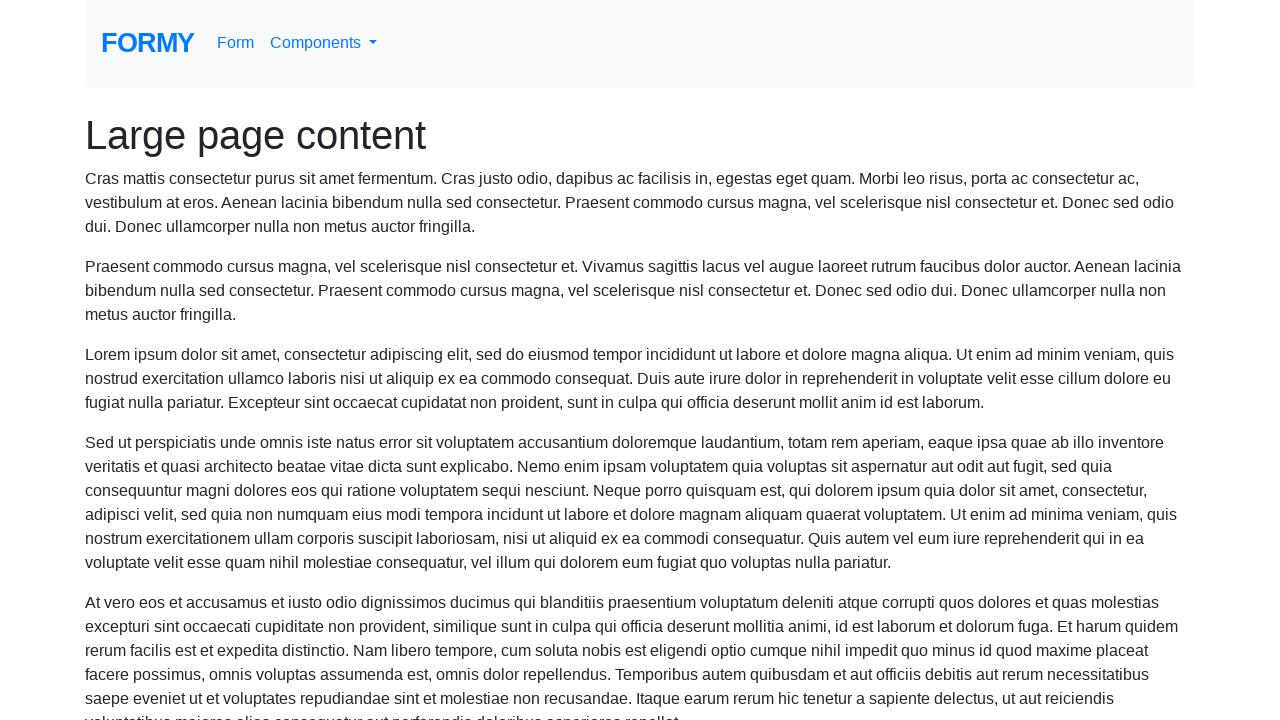

Scrolled to name element
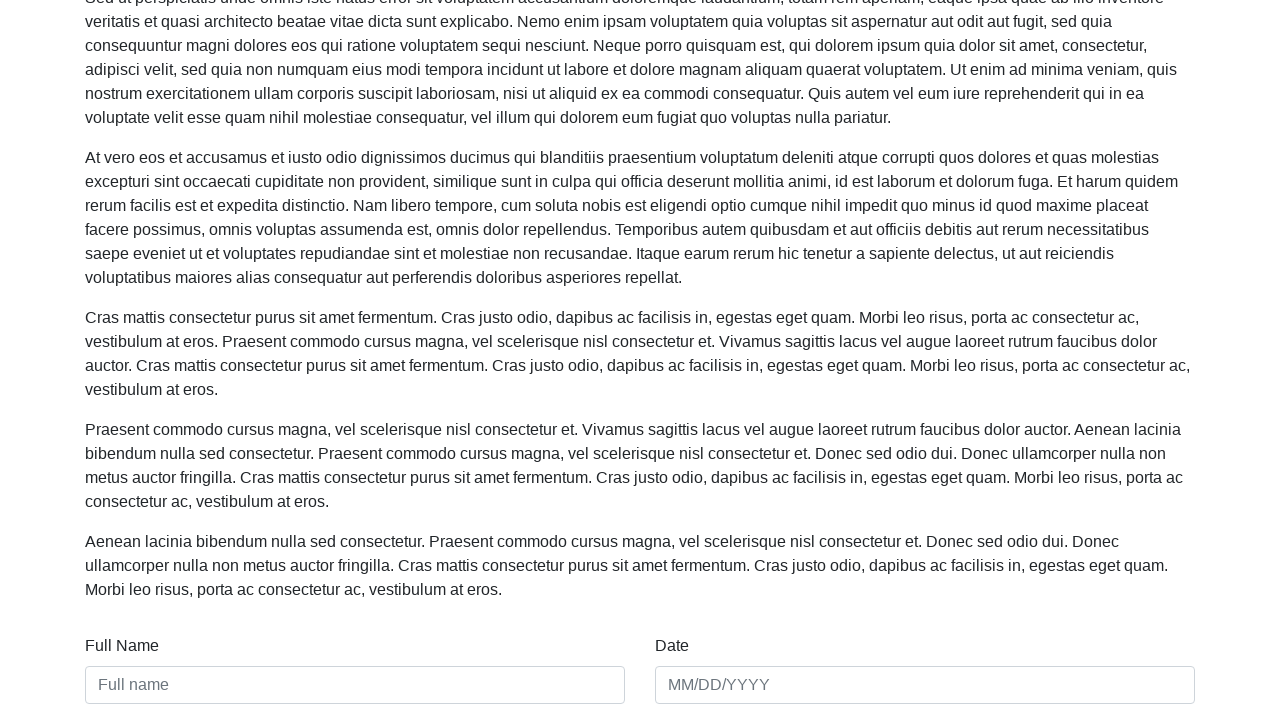

Filled name field with 'KEA Development' on #name
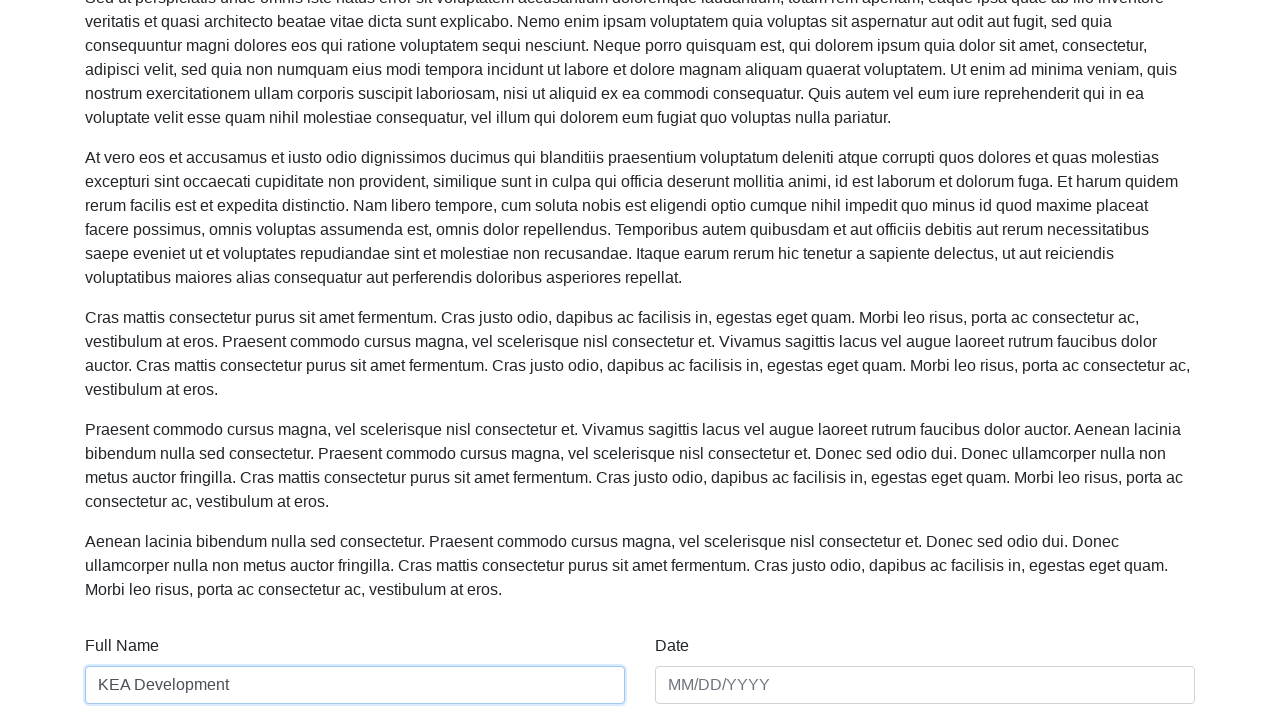

Filled date field with '15/07/2022' on #date
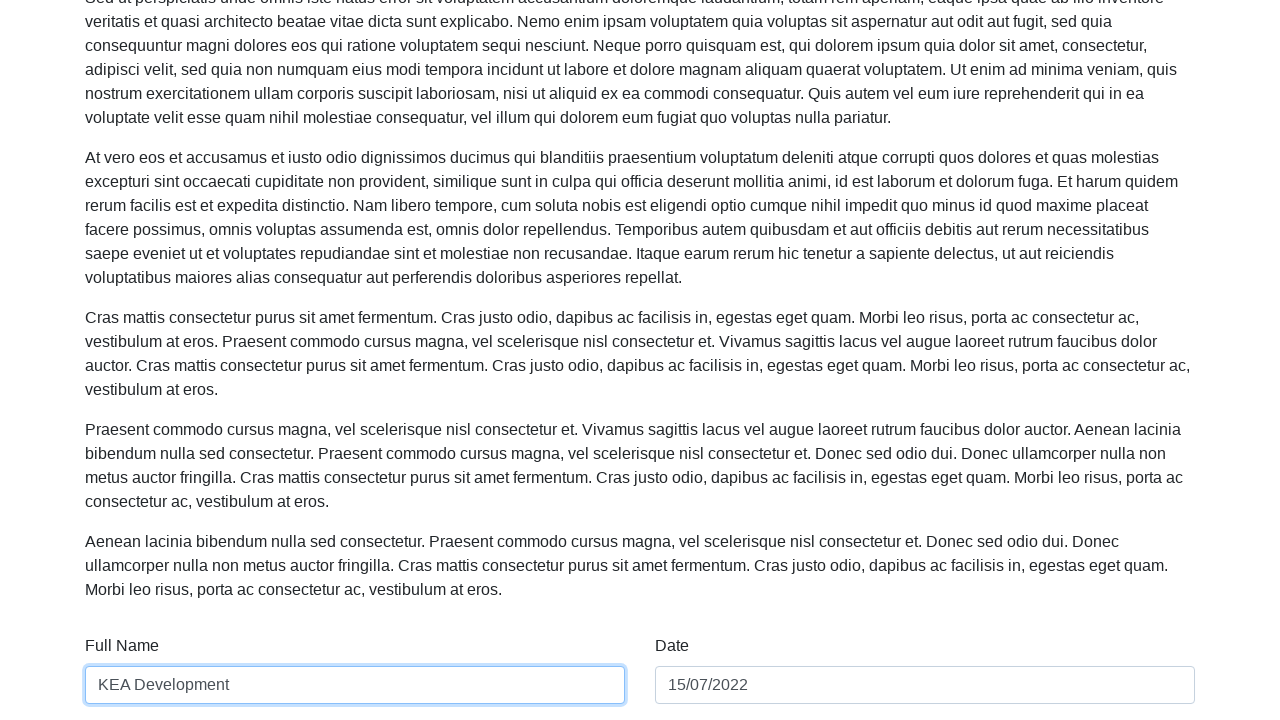

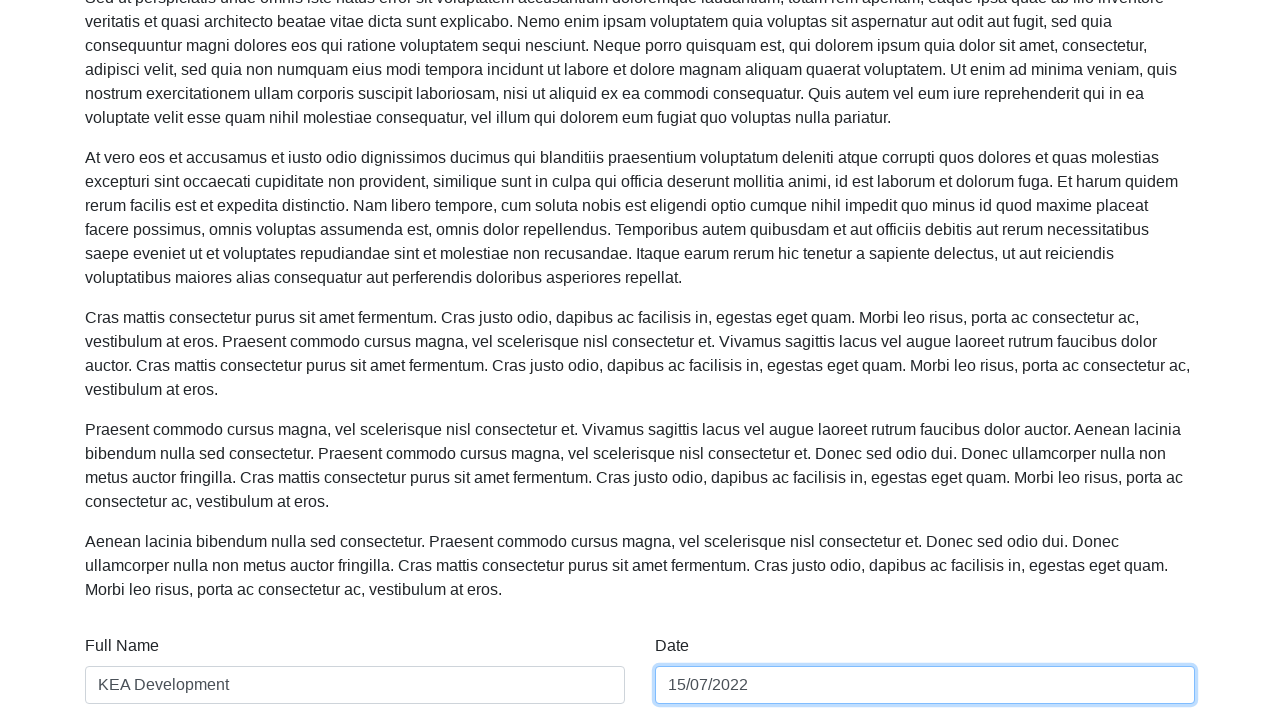